Tests jQuery progress bar functionality by clicking a download button and verifying that the progress bar is displayed

Starting URL: http://demo.automationtesting.in/JqueryProgressBar.html

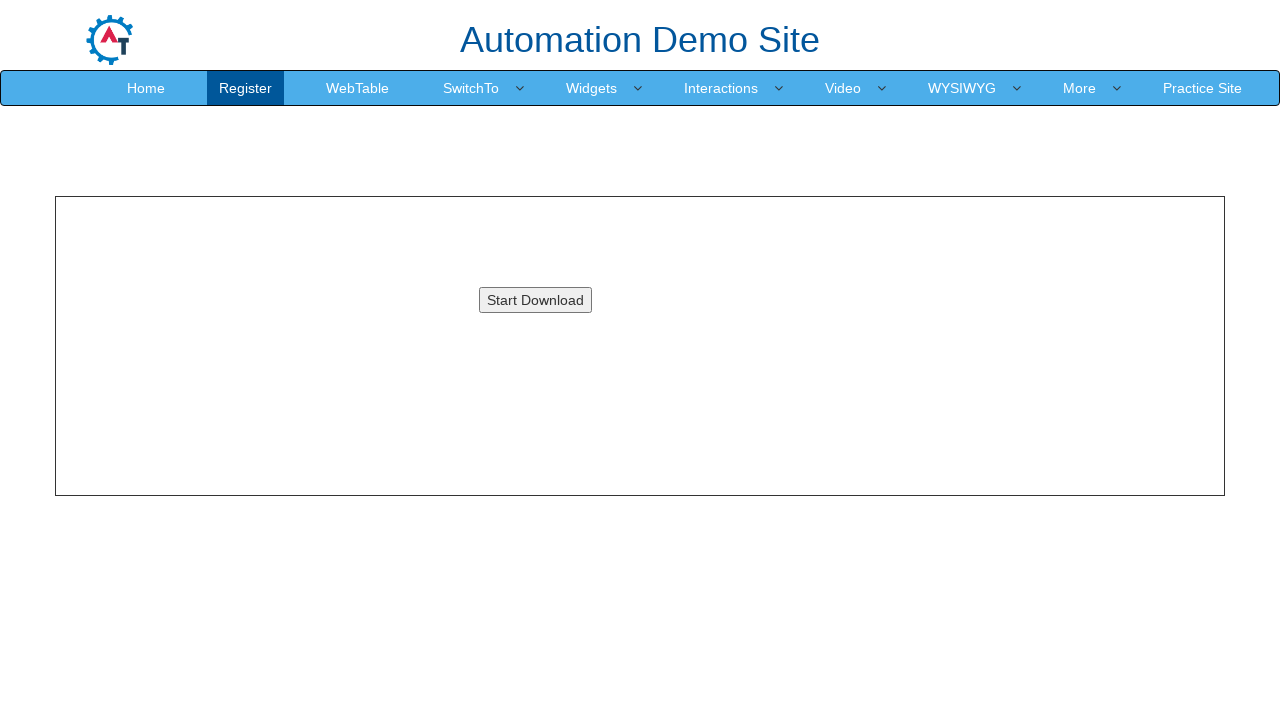

Clicked download button to trigger progress bar at (535, 300) on button[id*='downloadButton']
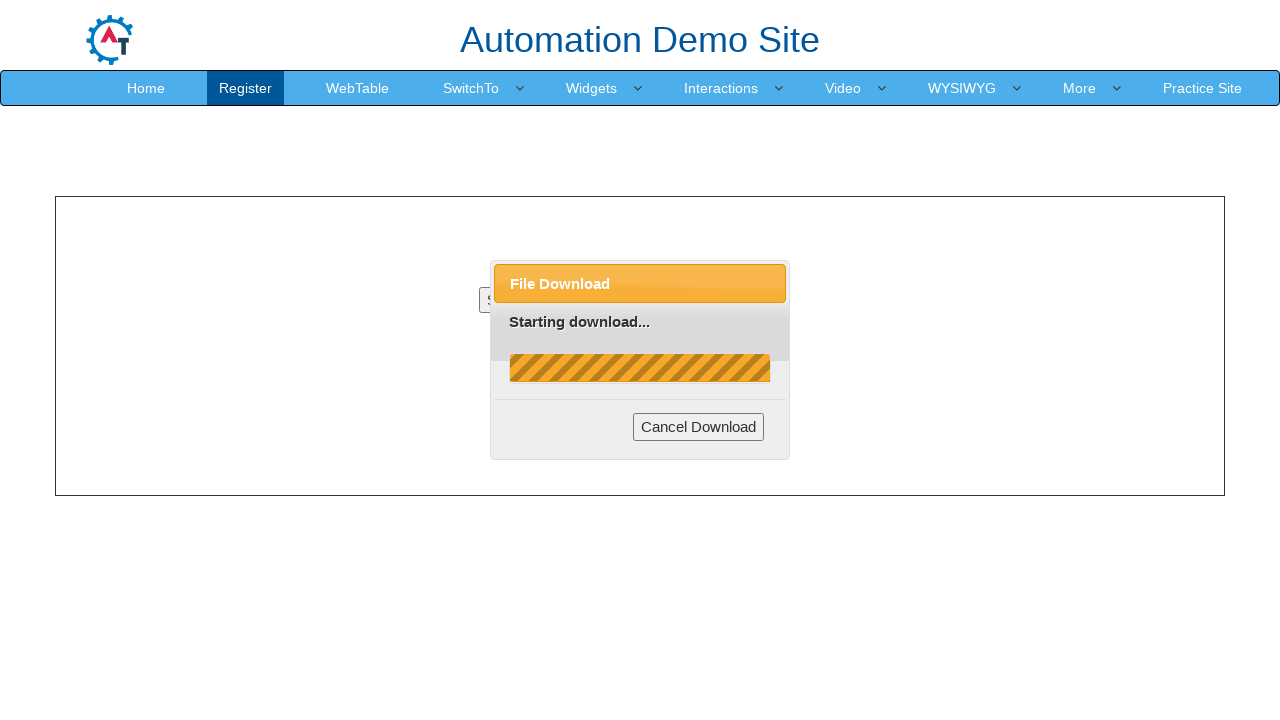

Progress bar displayed with 102% width, indicating completion
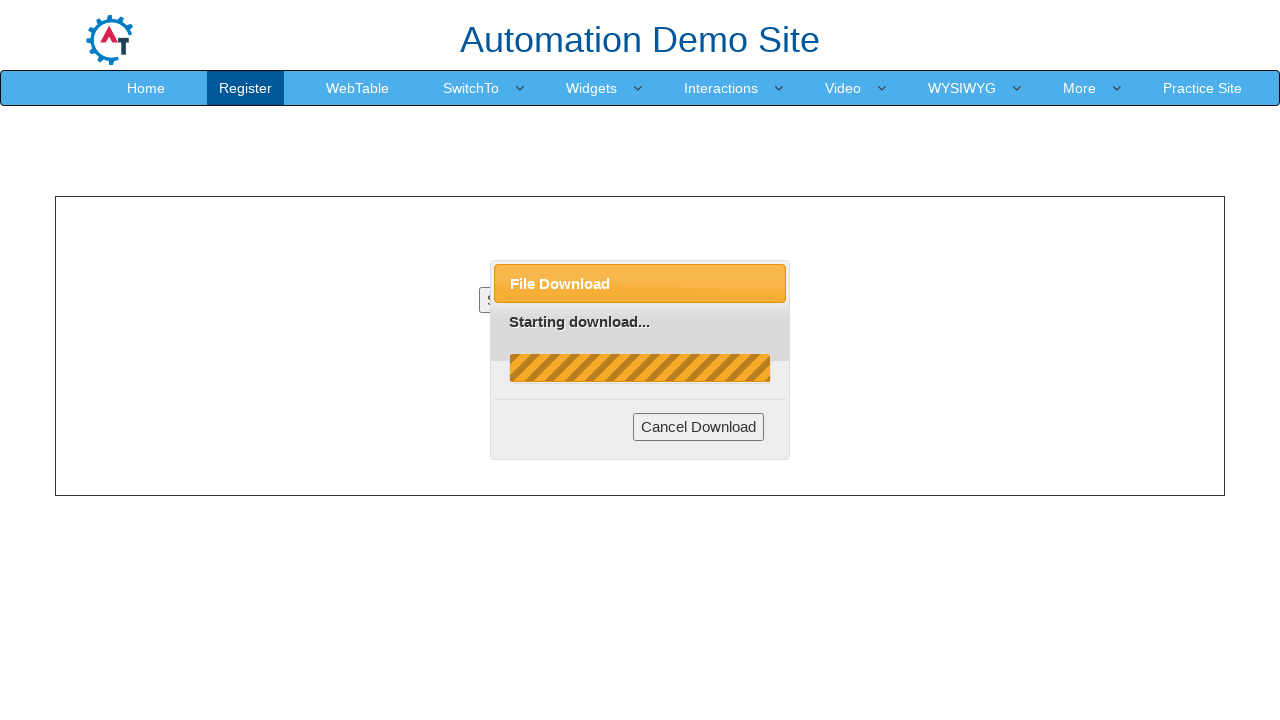

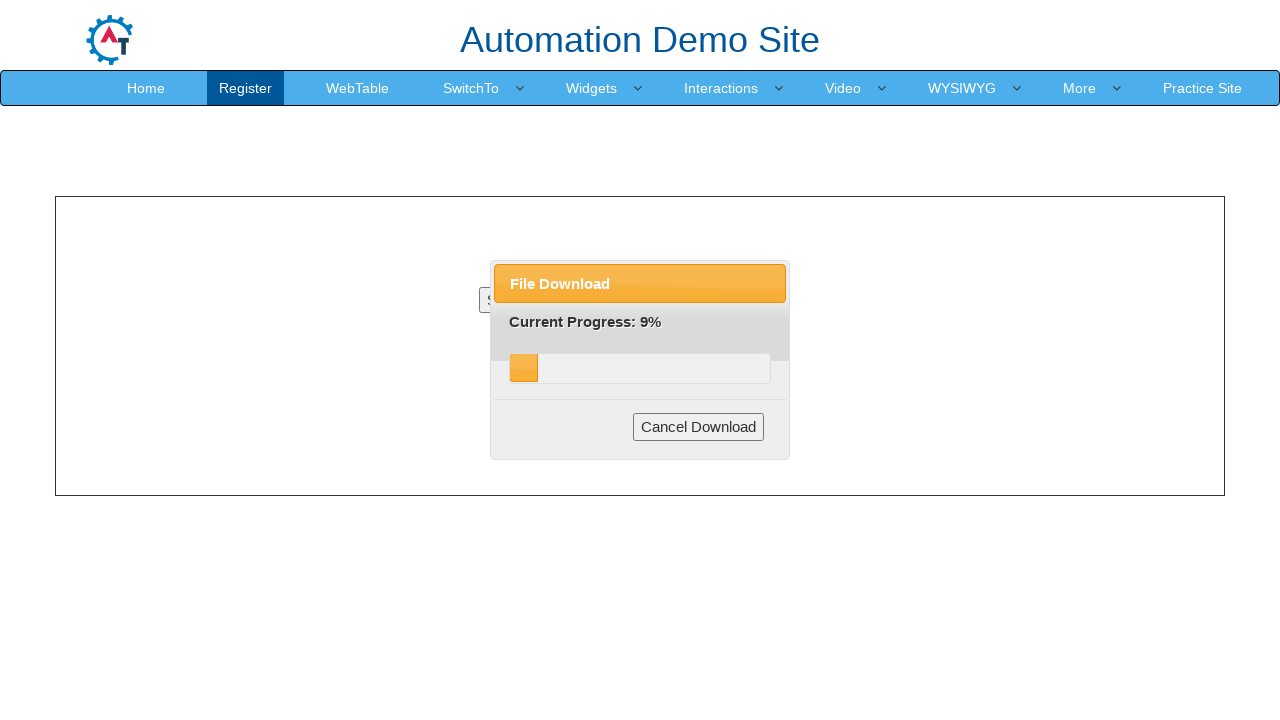